Navigates to the ICC Cricket T20I player rankings page and verifies the page loads successfully by maximizing the window.

Starting URL: https://www.icc-cricket.com/rankings/mens/player-rankings/t20i

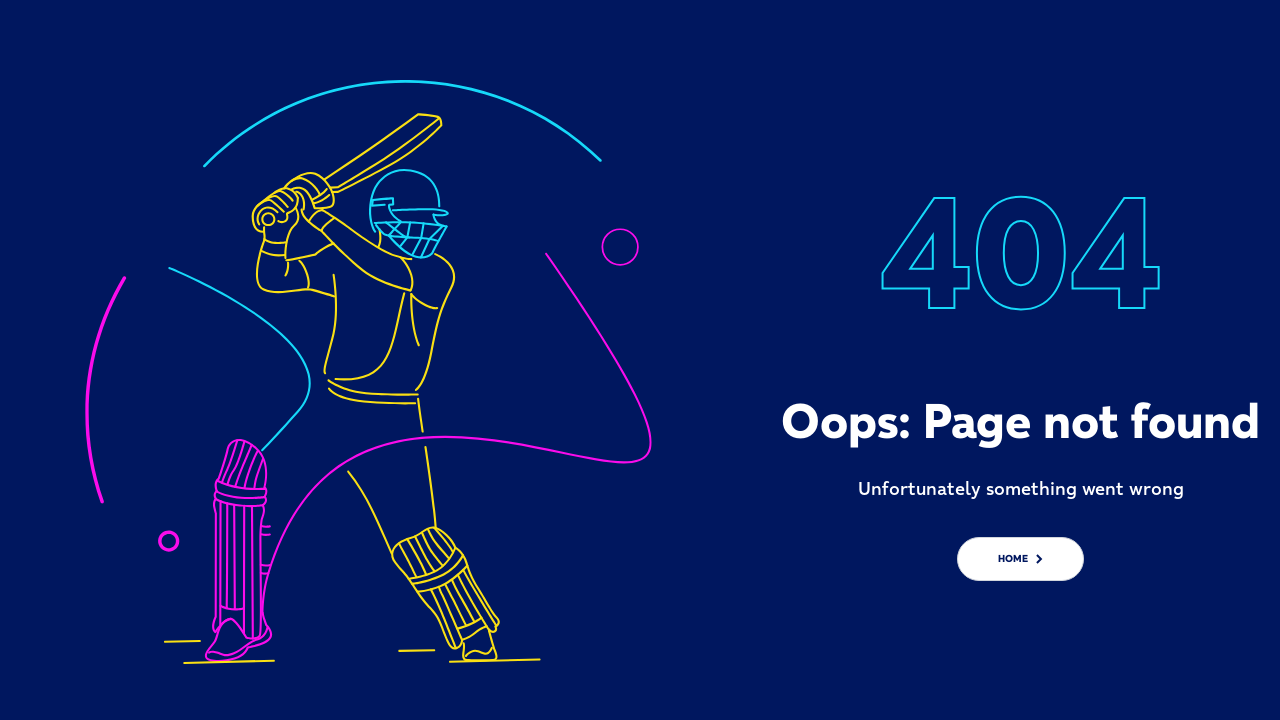

Set viewport to 1920x1080 to maximize window
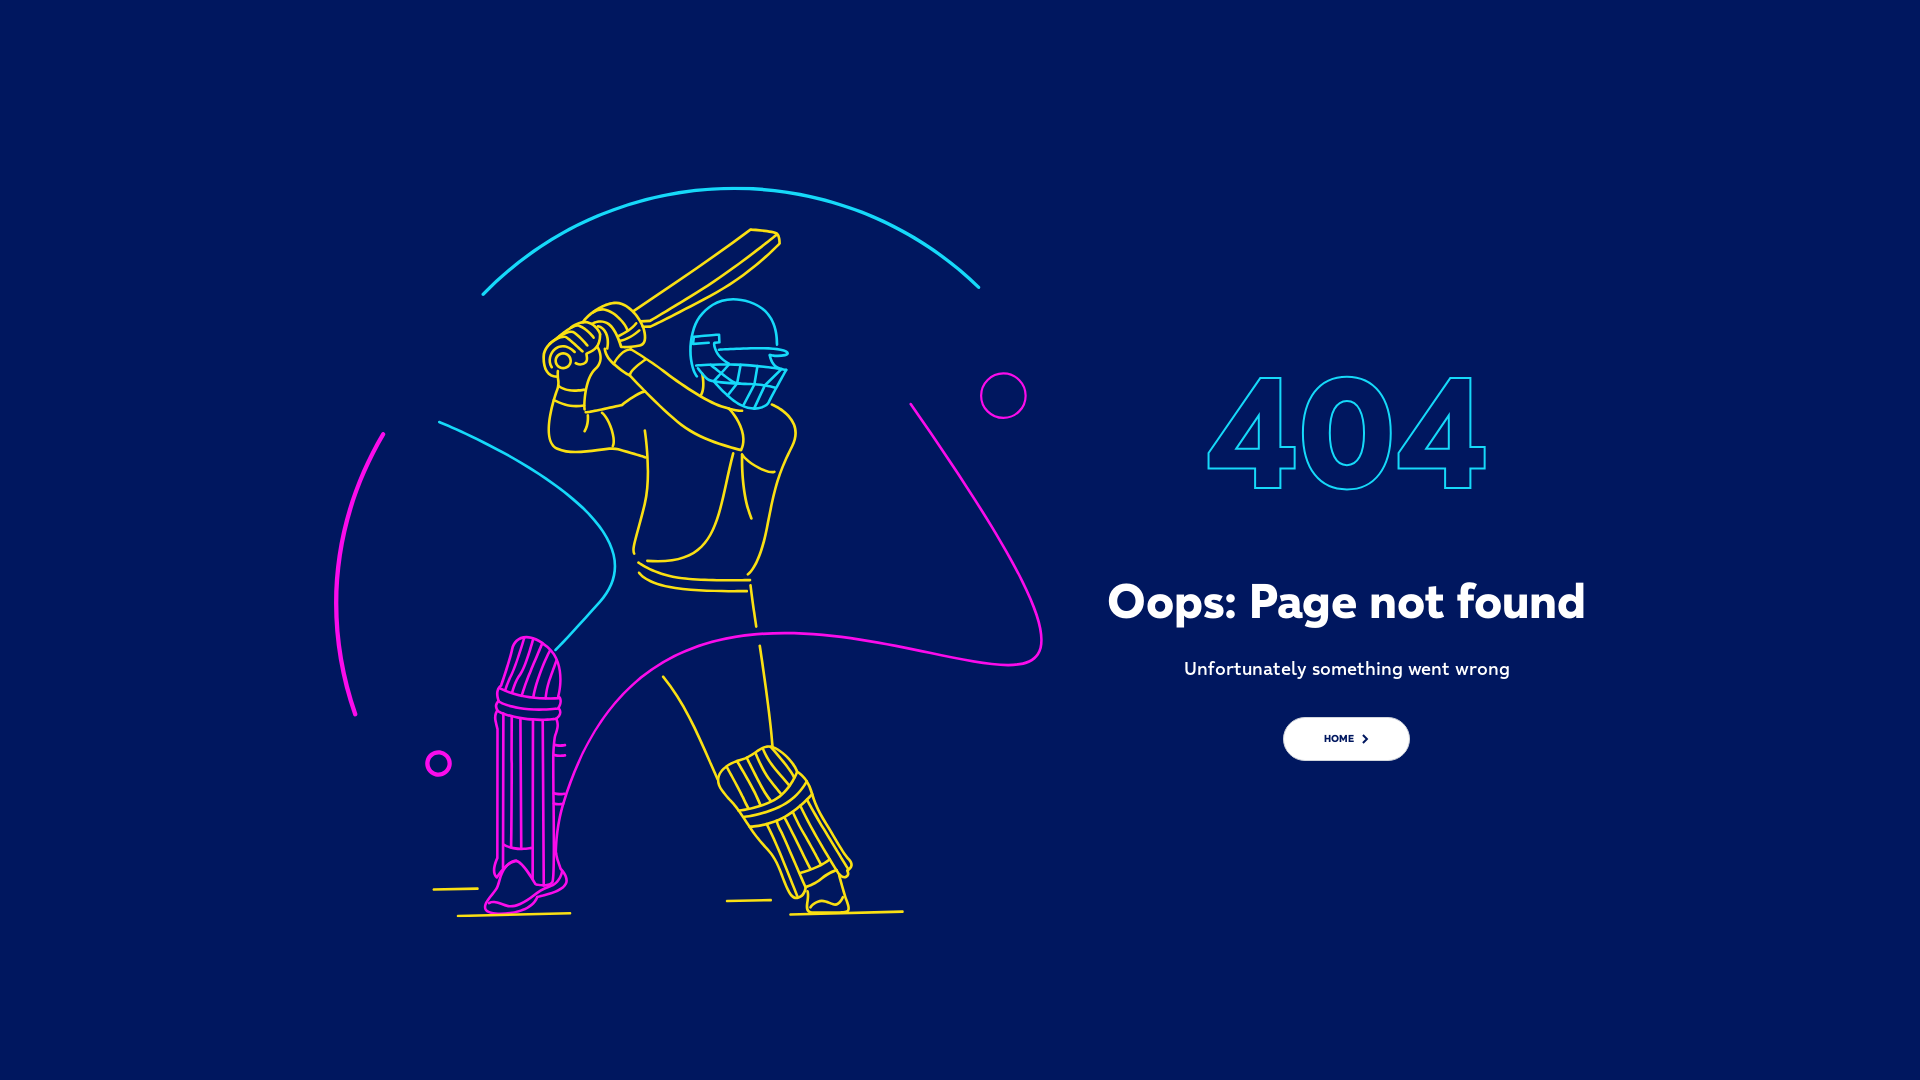

ICC Cricket T20I player rankings page loaded successfully
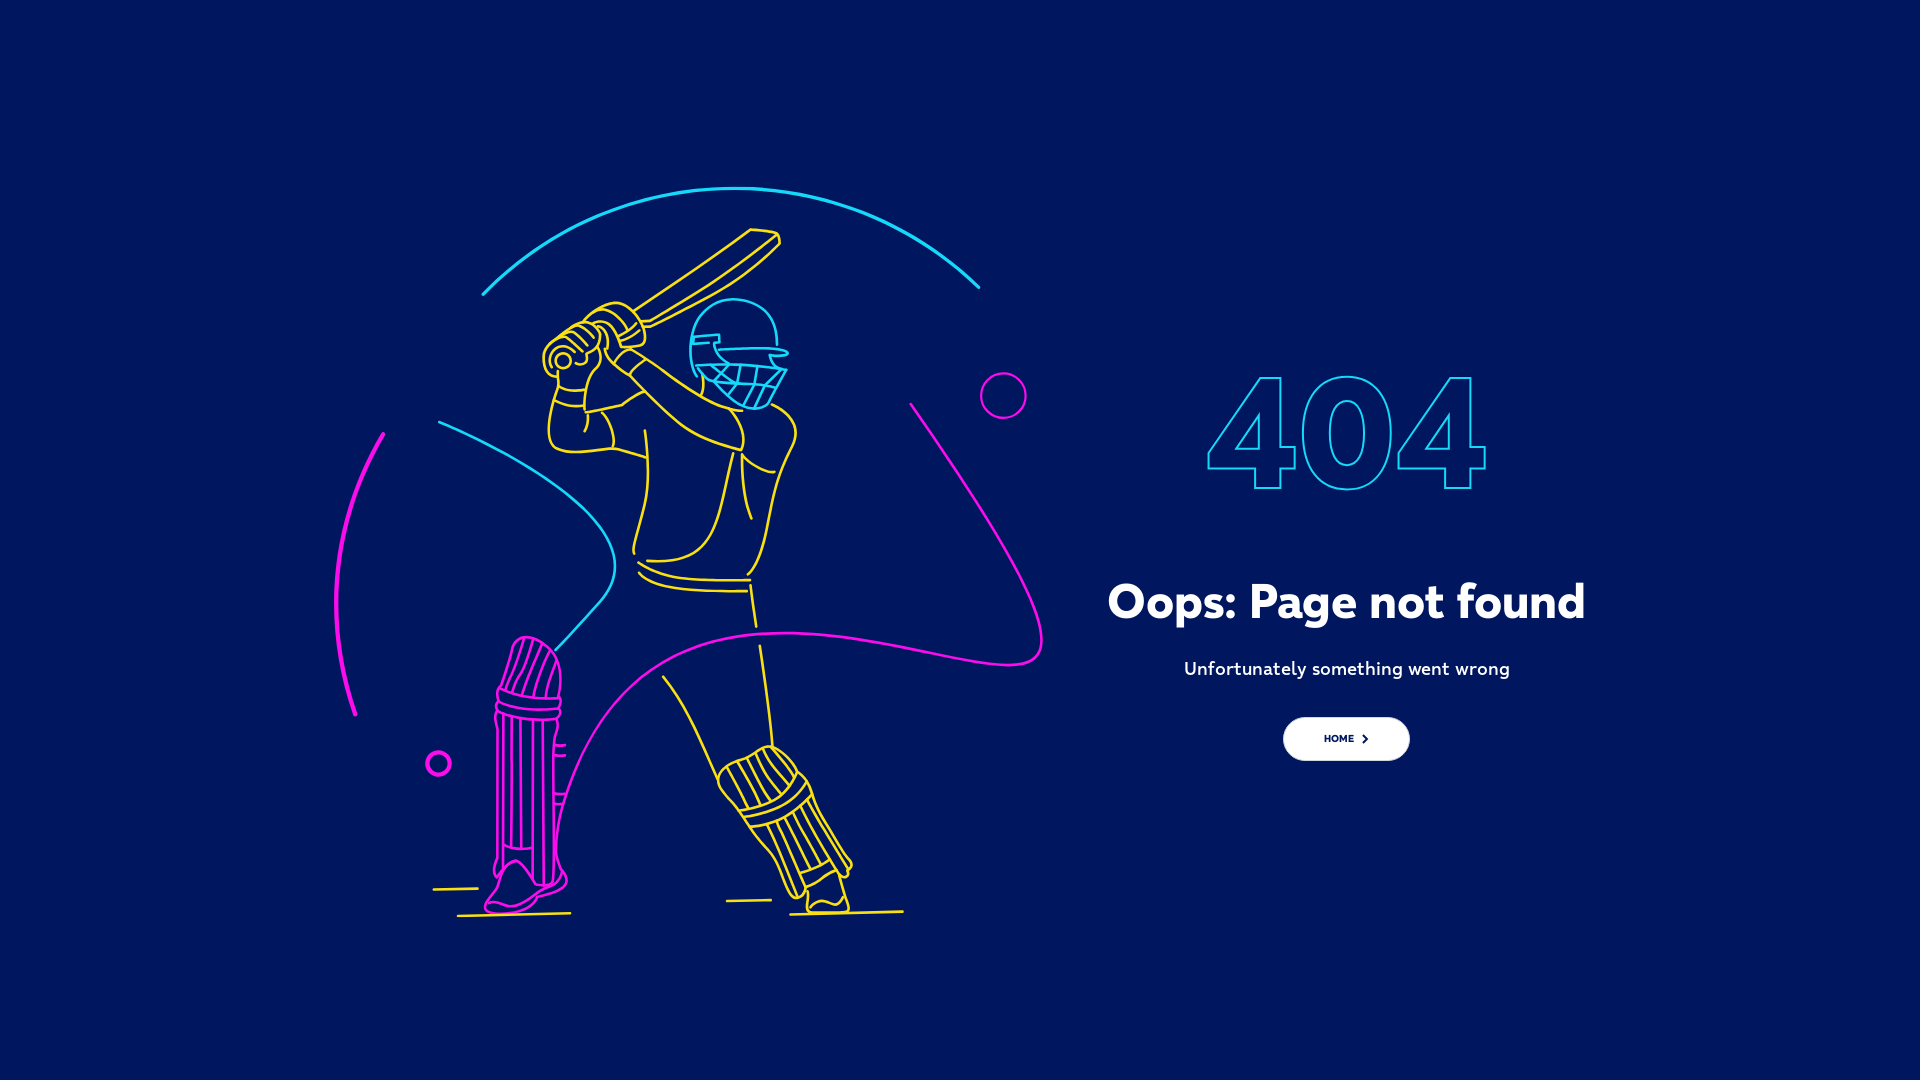

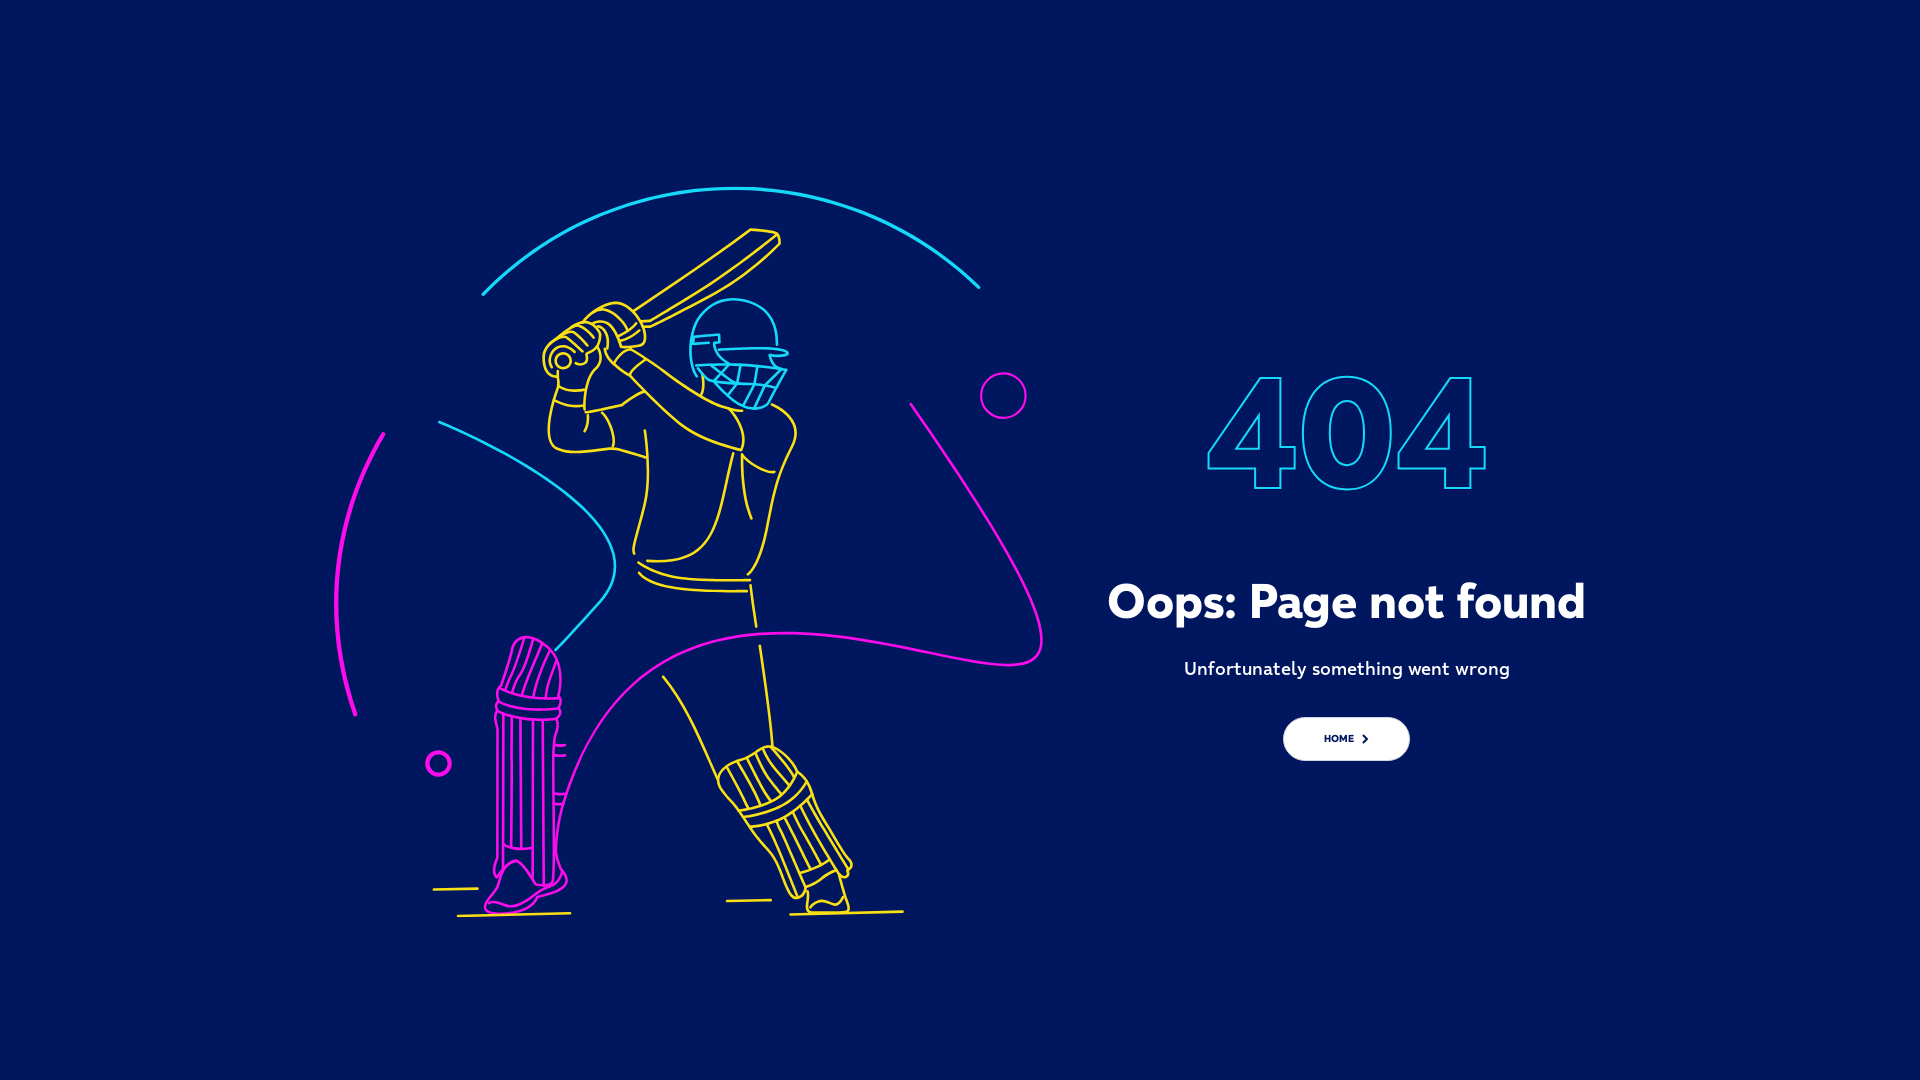